Tests that edits are cancelled when pressing Escape

Starting URL: https://demo.playwright.dev/todomvc

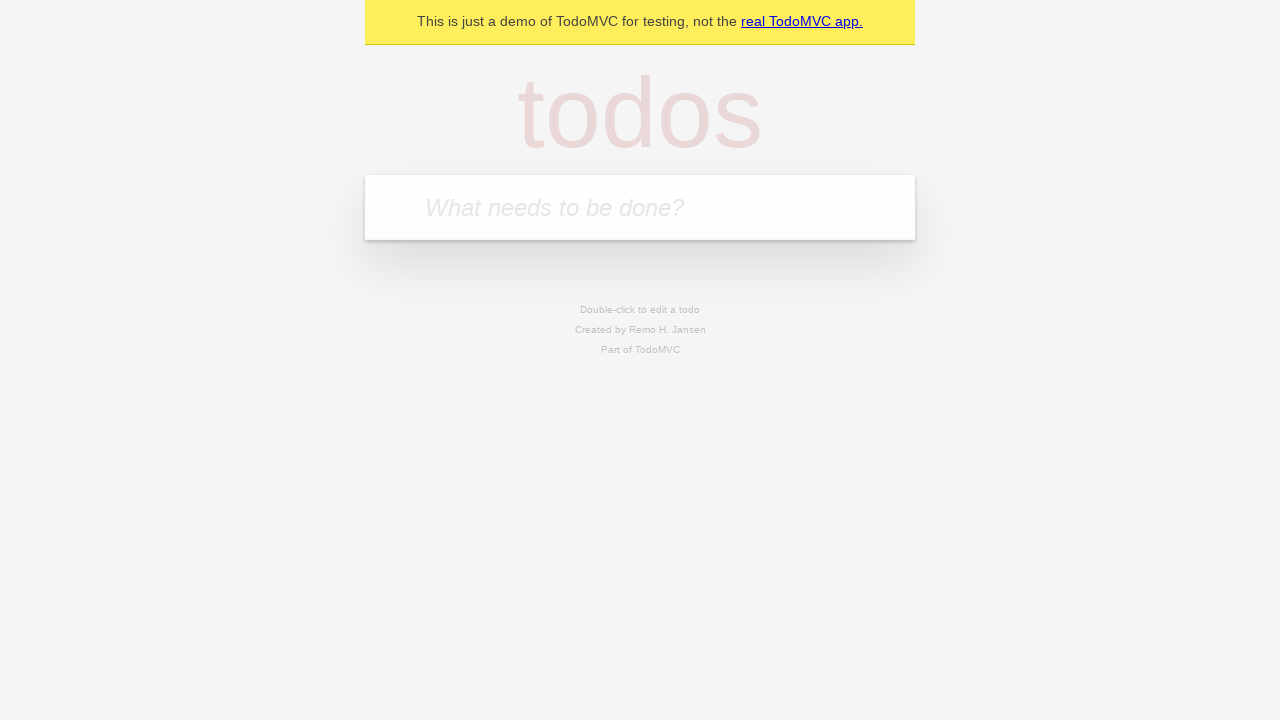

Filled todo input with 'buy some cheese' on internal:attr=[placeholder="What needs to be done?"i]
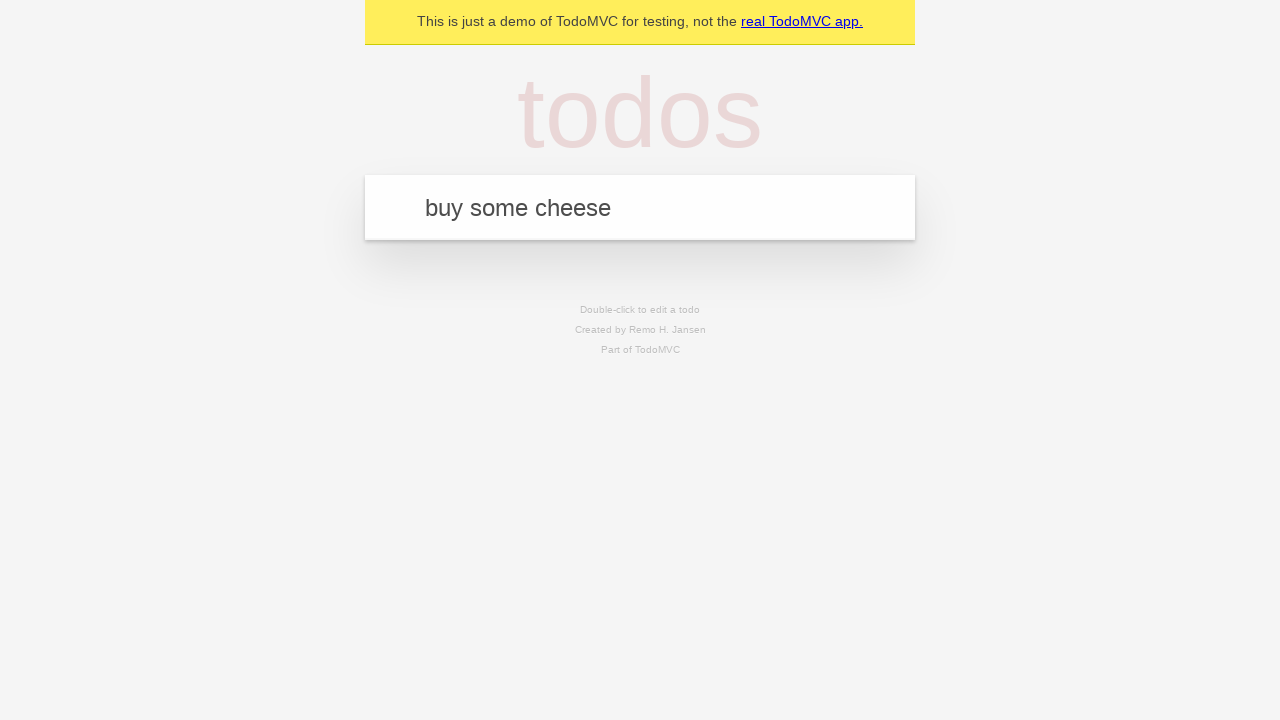

Pressed Enter to add first todo on internal:attr=[placeholder="What needs to be done?"i]
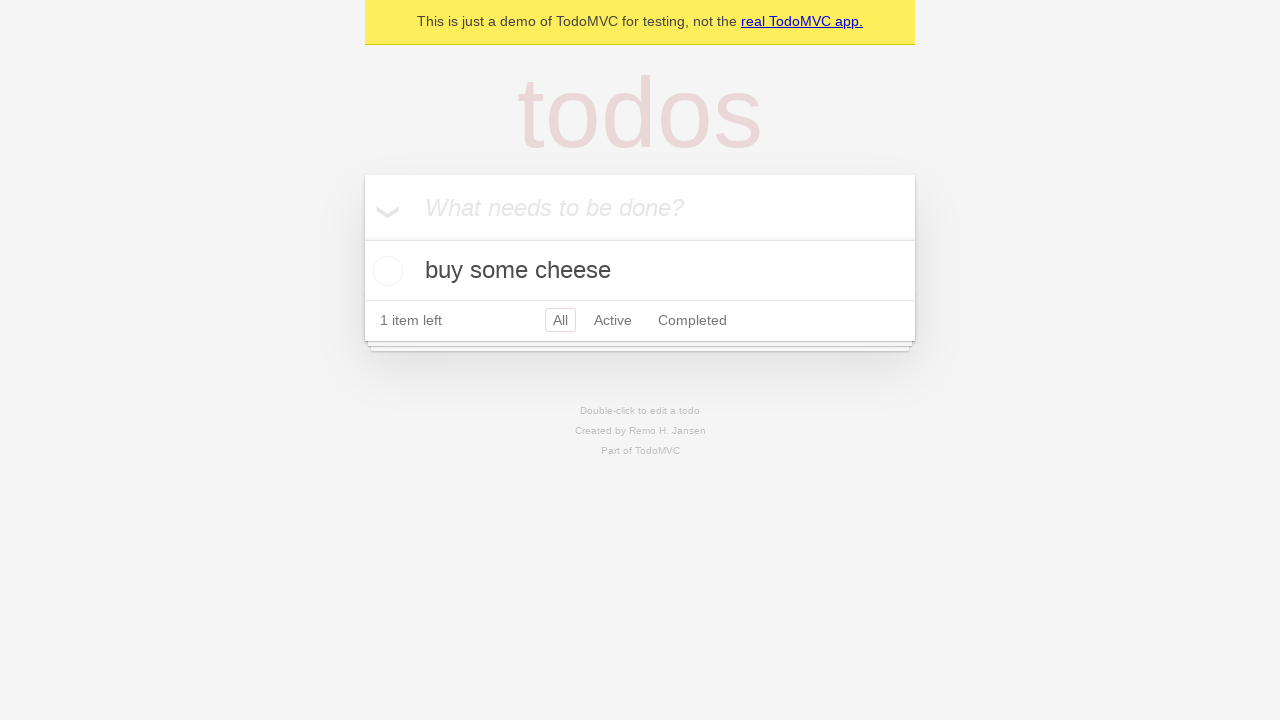

Filled todo input with 'feed the cat' on internal:attr=[placeholder="What needs to be done?"i]
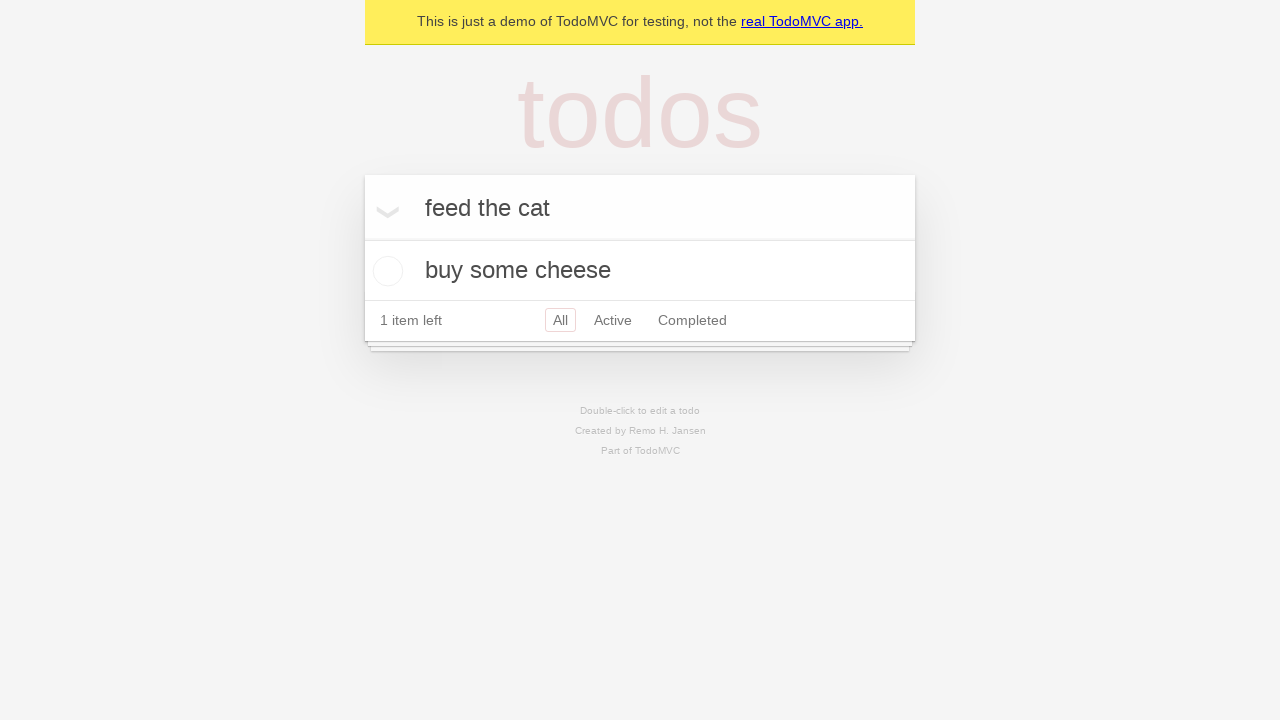

Pressed Enter to add second todo on internal:attr=[placeholder="What needs to be done?"i]
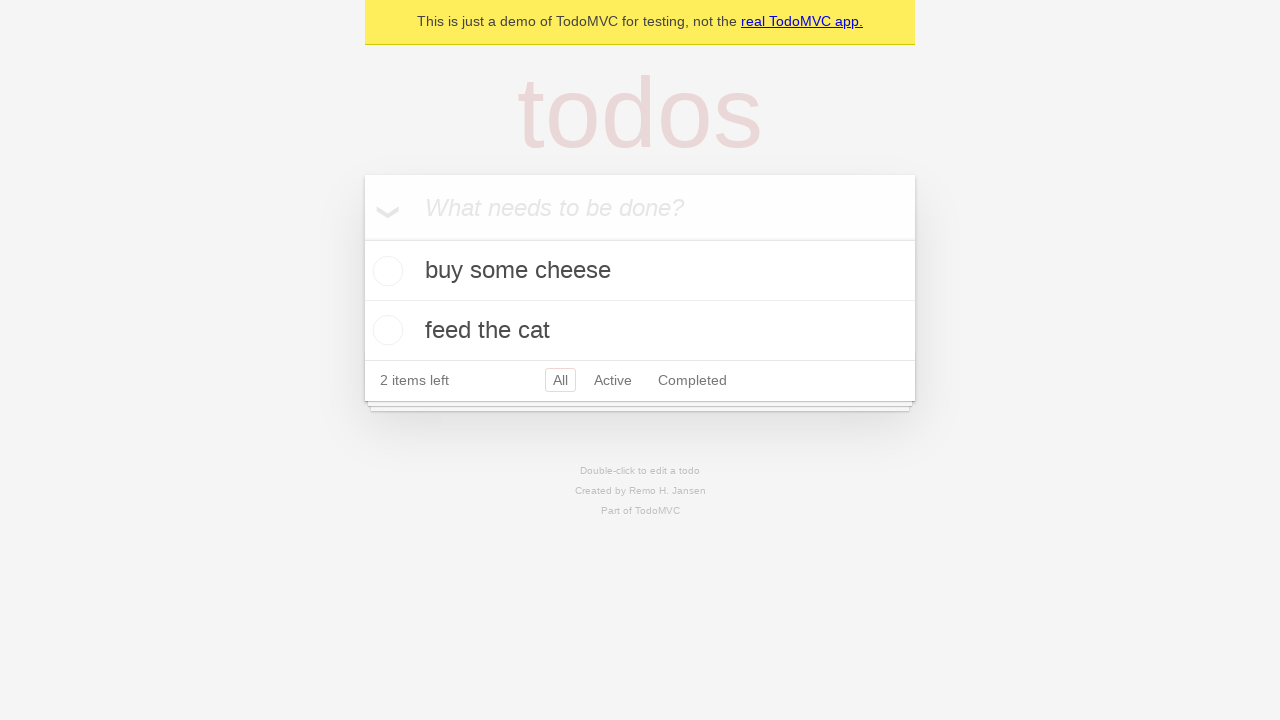

Filled todo input with 'book a doctors appointment' on internal:attr=[placeholder="What needs to be done?"i]
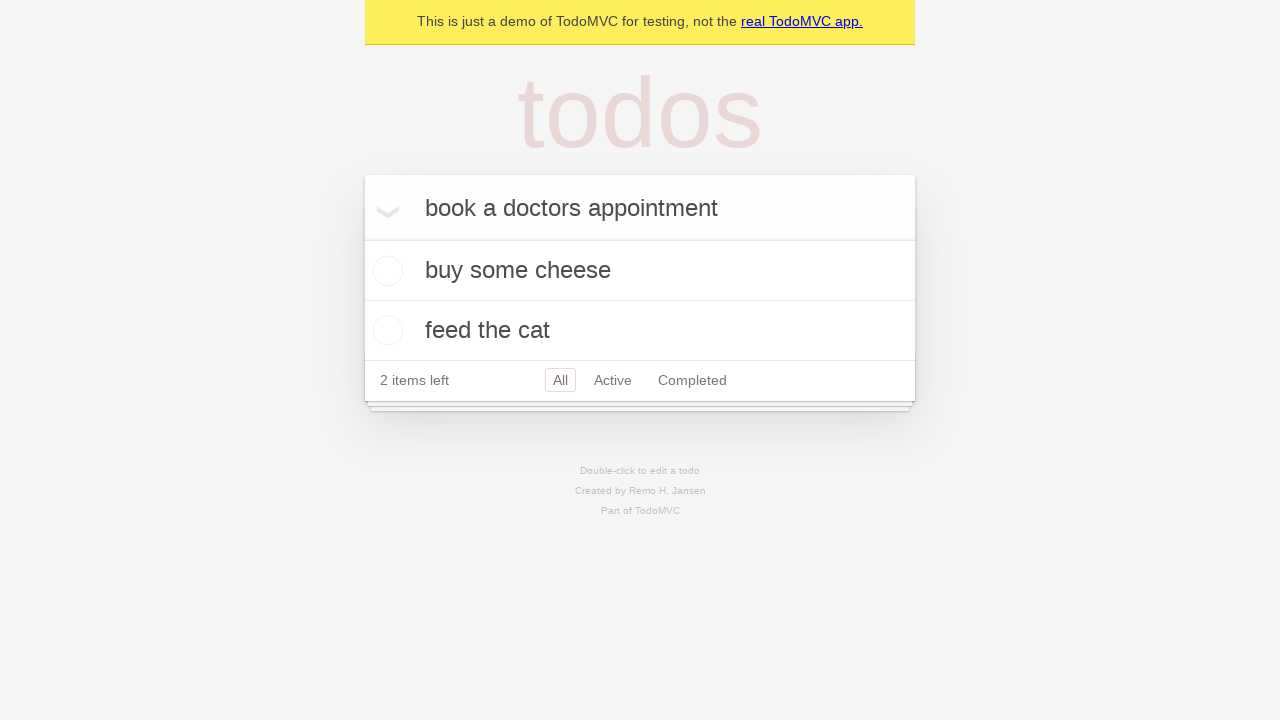

Pressed Enter to add third todo on internal:attr=[placeholder="What needs to be done?"i]
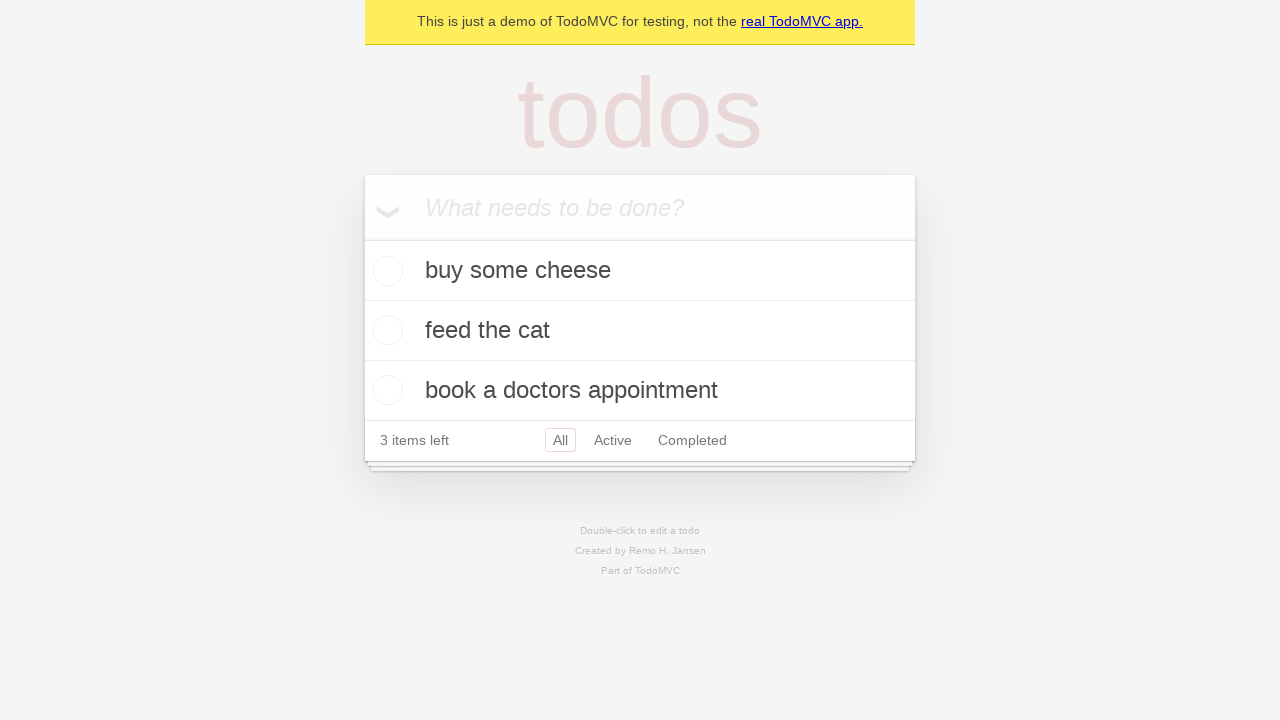

Waited for all 3 todos to be added to the list
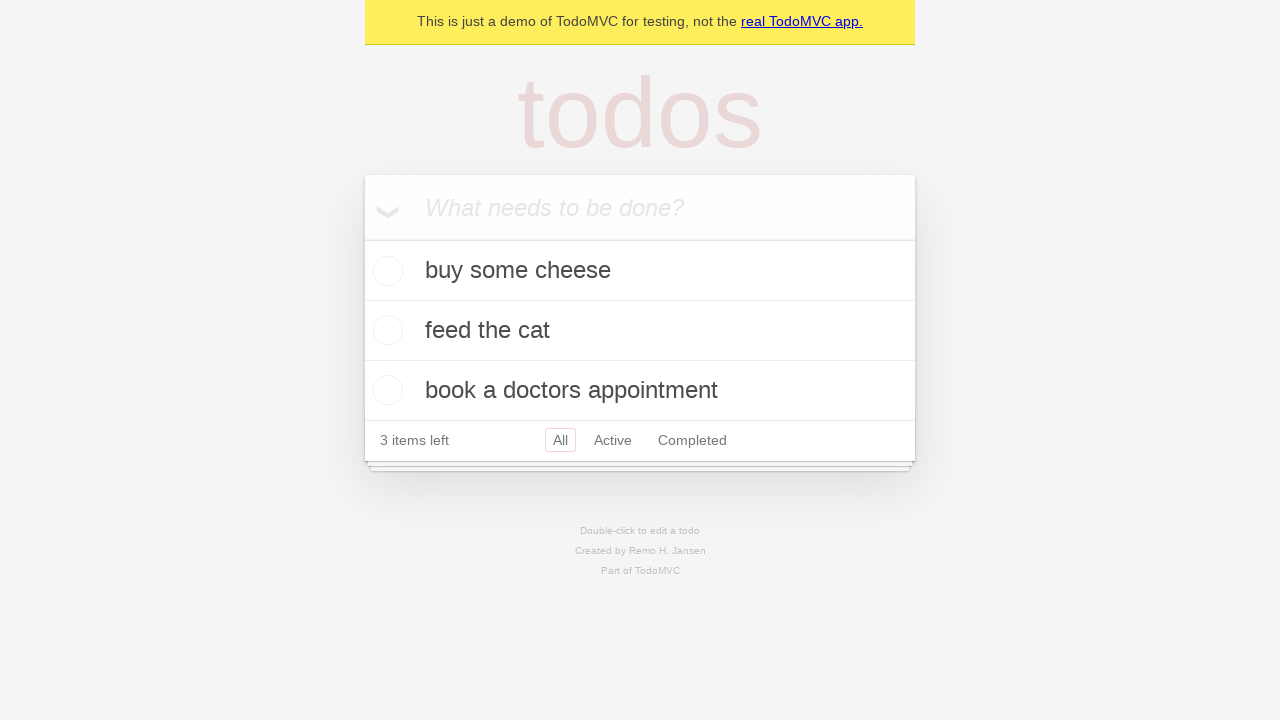

Double-clicked second todo to enter edit mode at (640, 331) on internal:testid=[data-testid="todo-item"s] >> nth=1
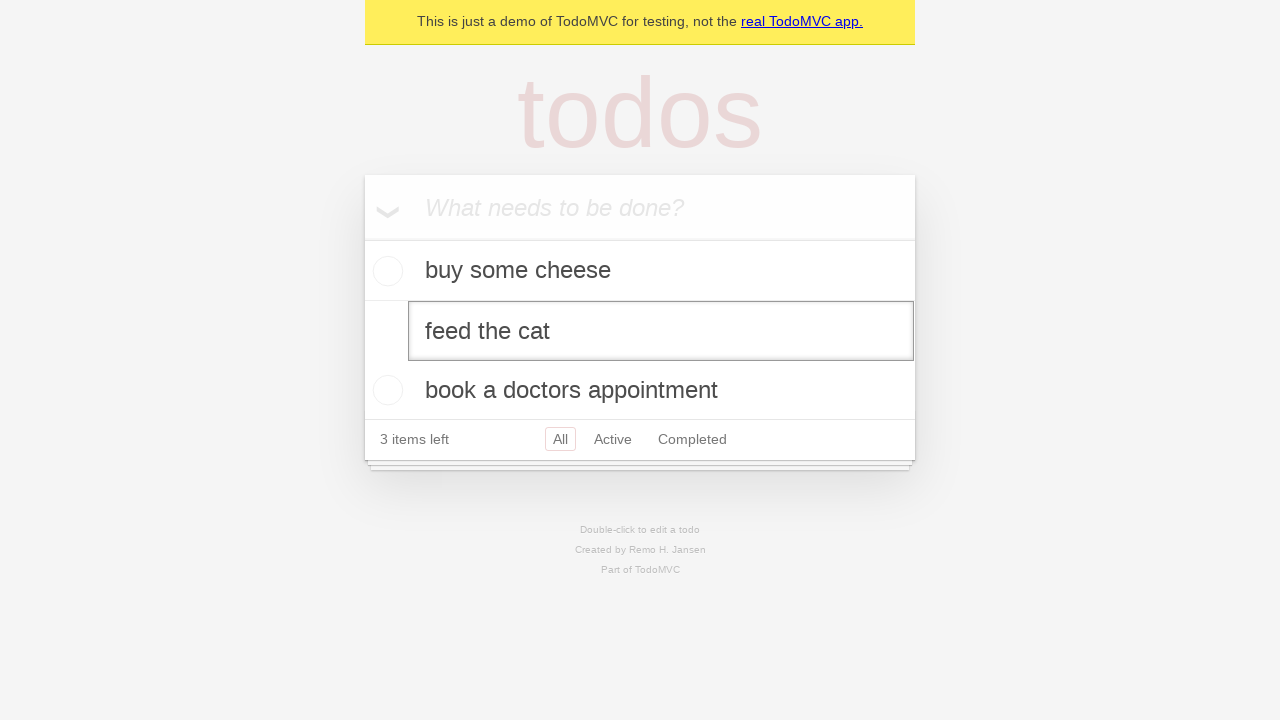

Filled edit field with 'buy some sausages' on internal:testid=[data-testid="todo-item"s] >> nth=1 >> internal:role=textbox[nam
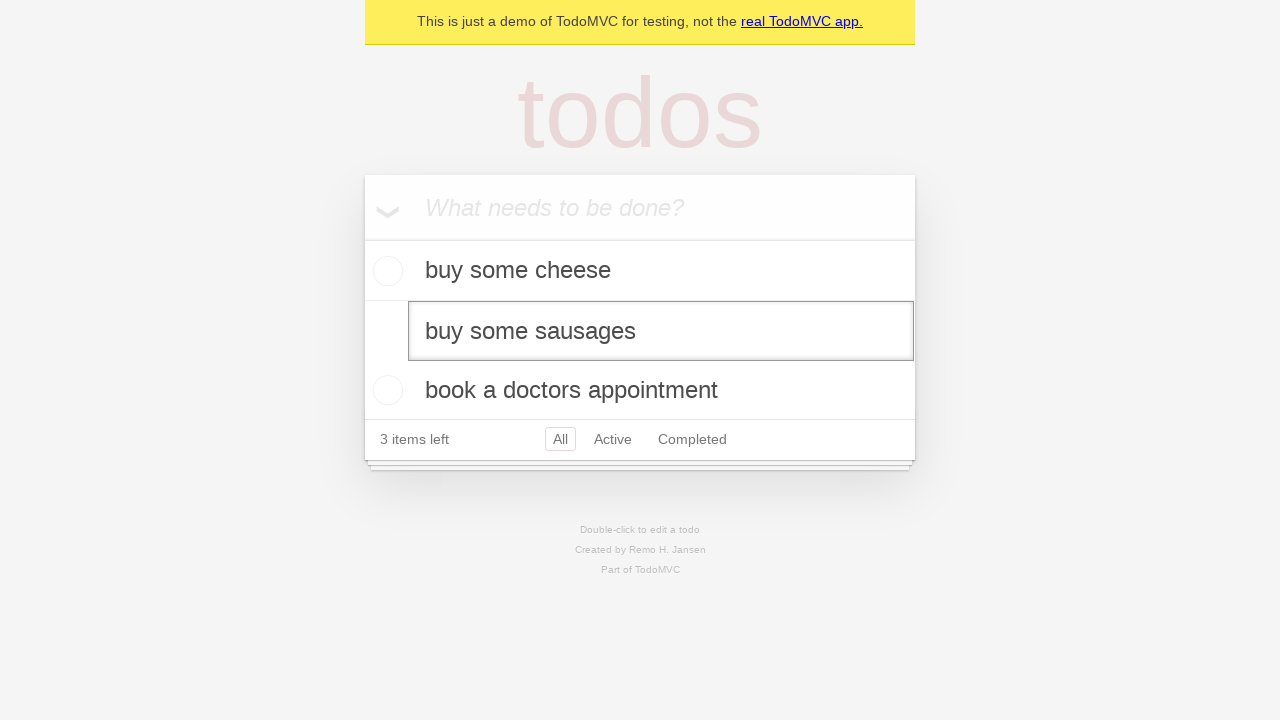

Pressed Escape to cancel edit and revert changes on internal:testid=[data-testid="todo-item"s] >> nth=1 >> internal:role=textbox[nam
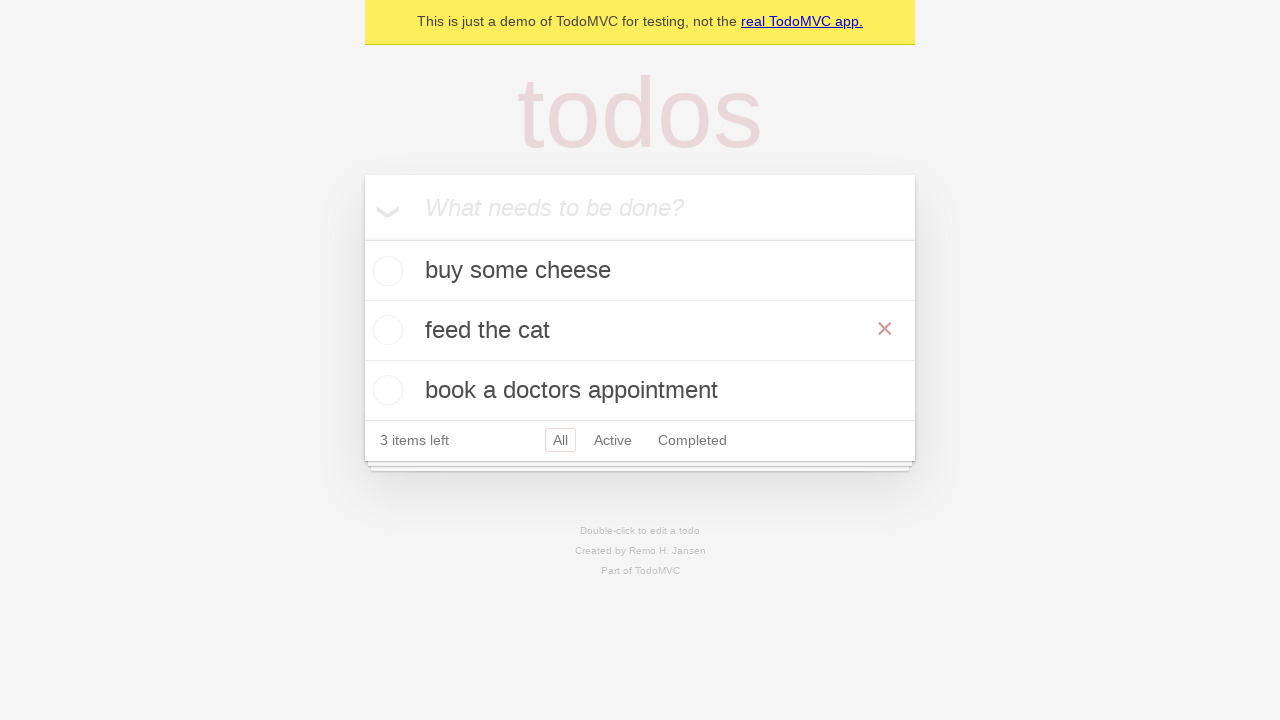

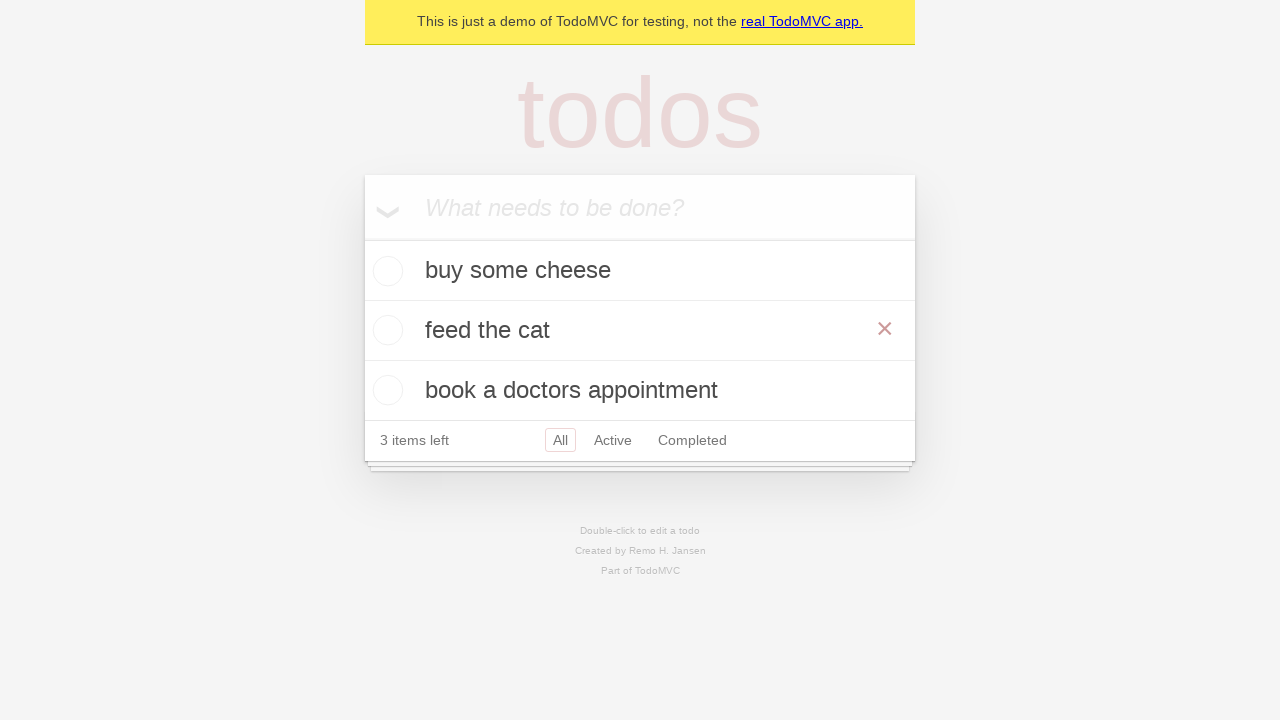